Tests that the currently applied filter link is highlighted with 'selected' class

Starting URL: https://demo.playwright.dev/todomvc

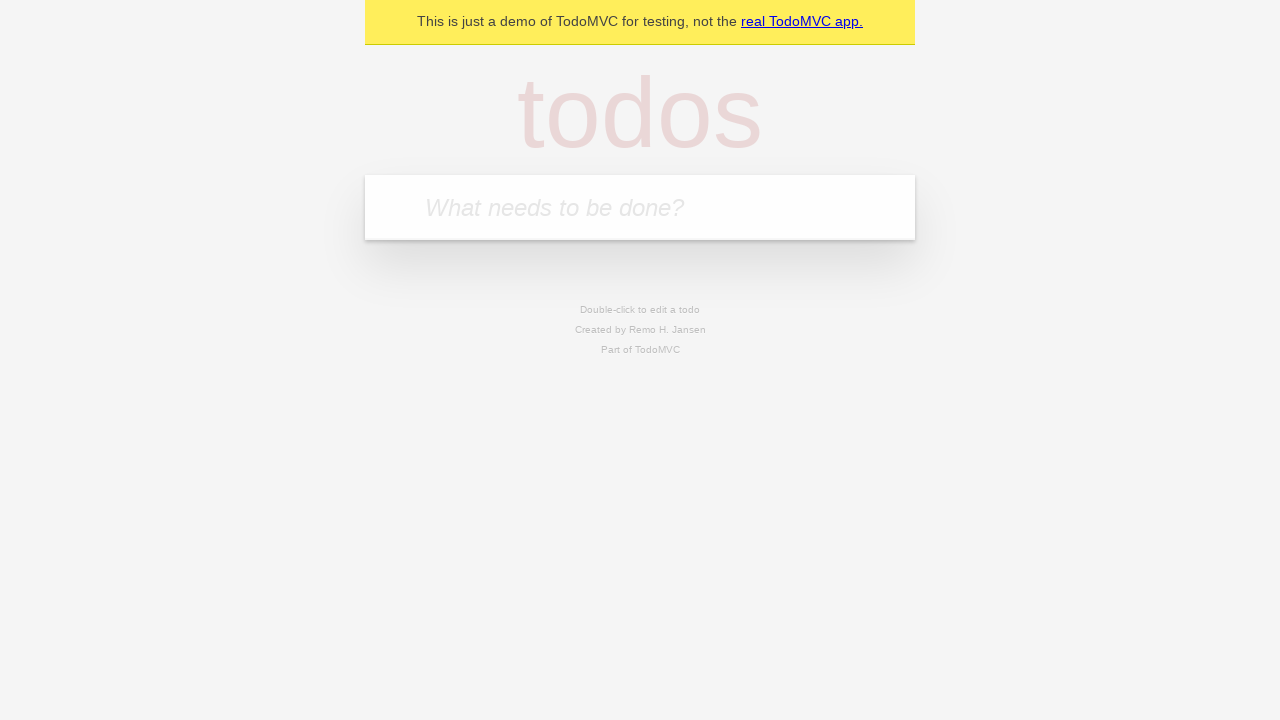

Filled todo input with 'buy some cheese' on internal:attr=[placeholder="What needs to be done?"i]
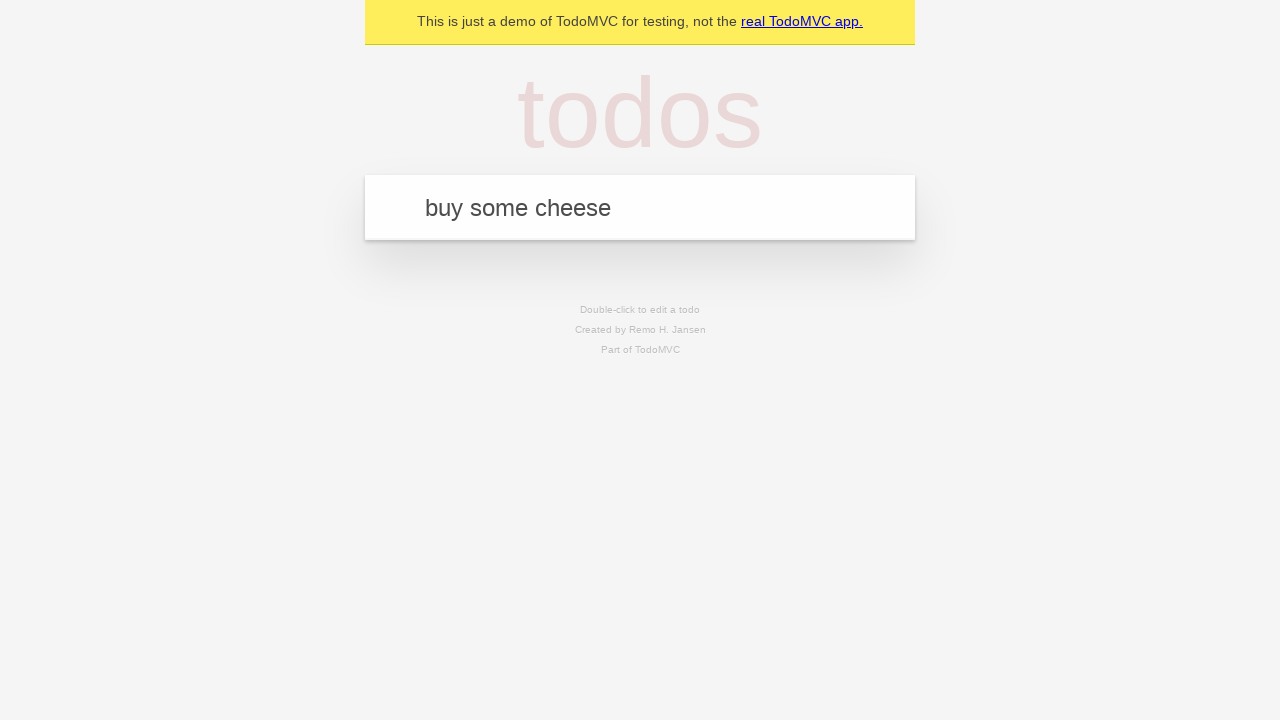

Pressed Enter to create first todo on internal:attr=[placeholder="What needs to be done?"i]
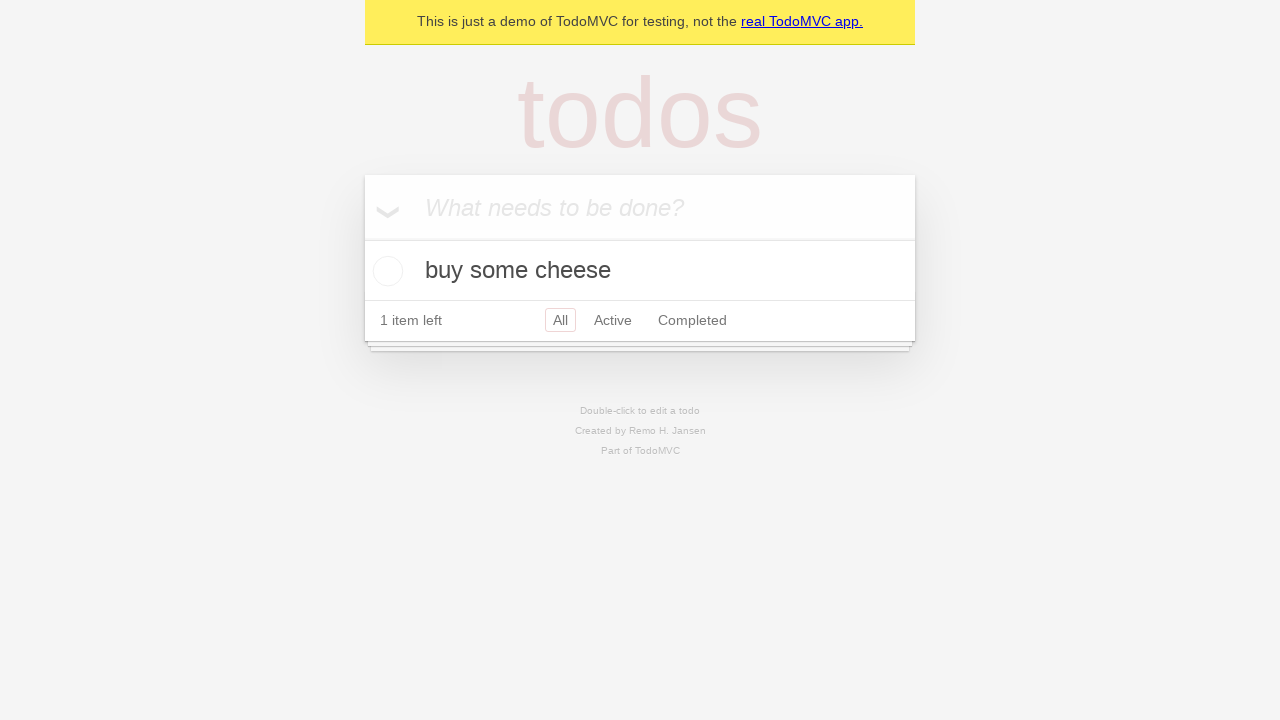

Filled todo input with 'feed the cat' on internal:attr=[placeholder="What needs to be done?"i]
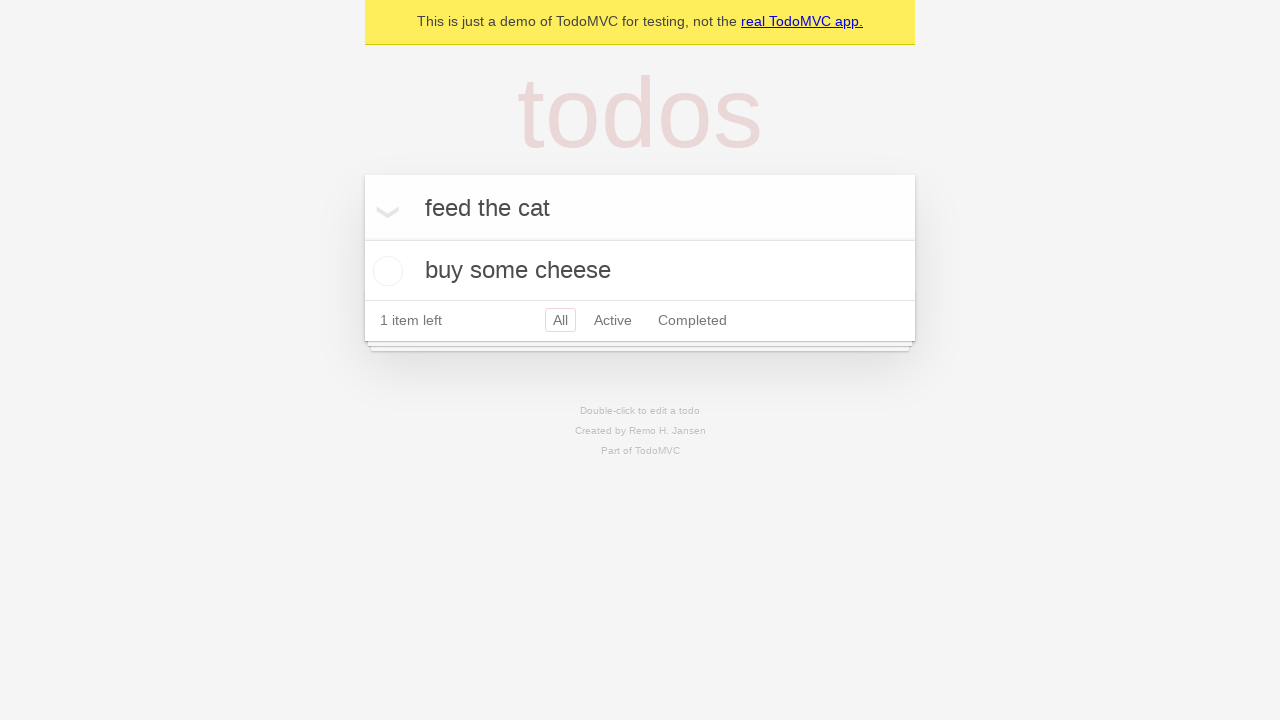

Pressed Enter to create second todo on internal:attr=[placeholder="What needs to be done?"i]
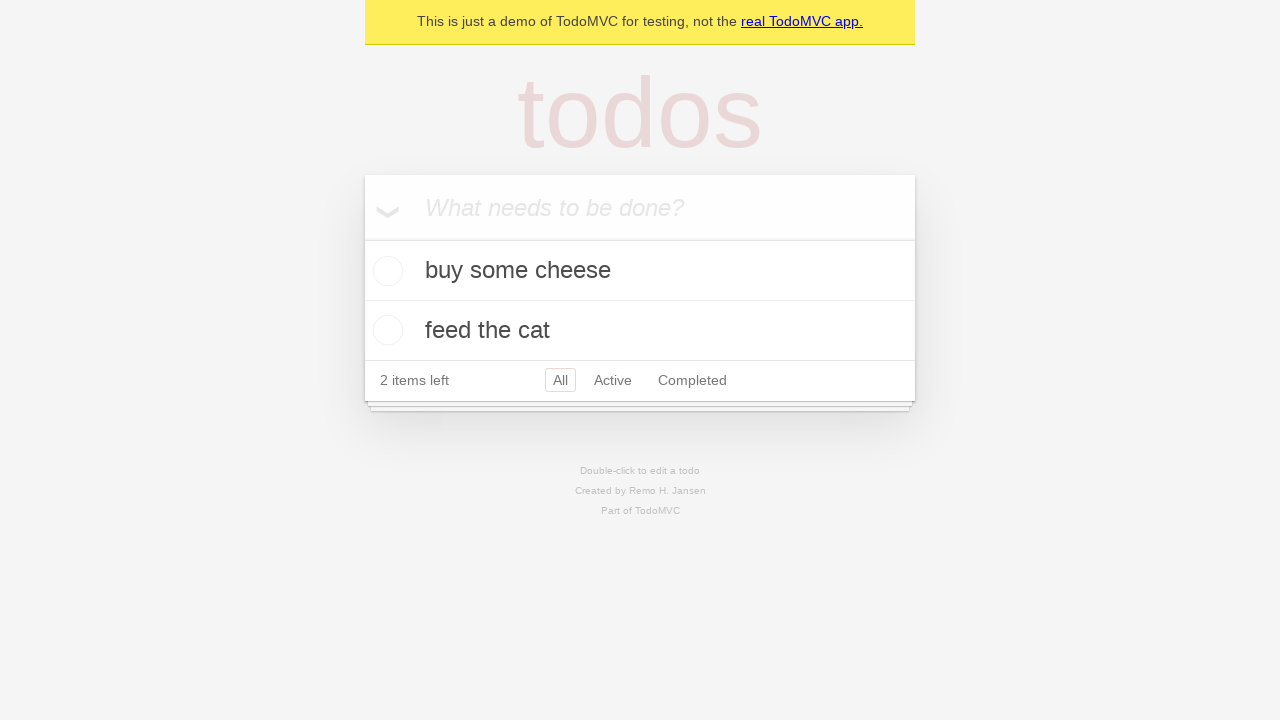

Filled todo input with 'book a doctors appointment' on internal:attr=[placeholder="What needs to be done?"i]
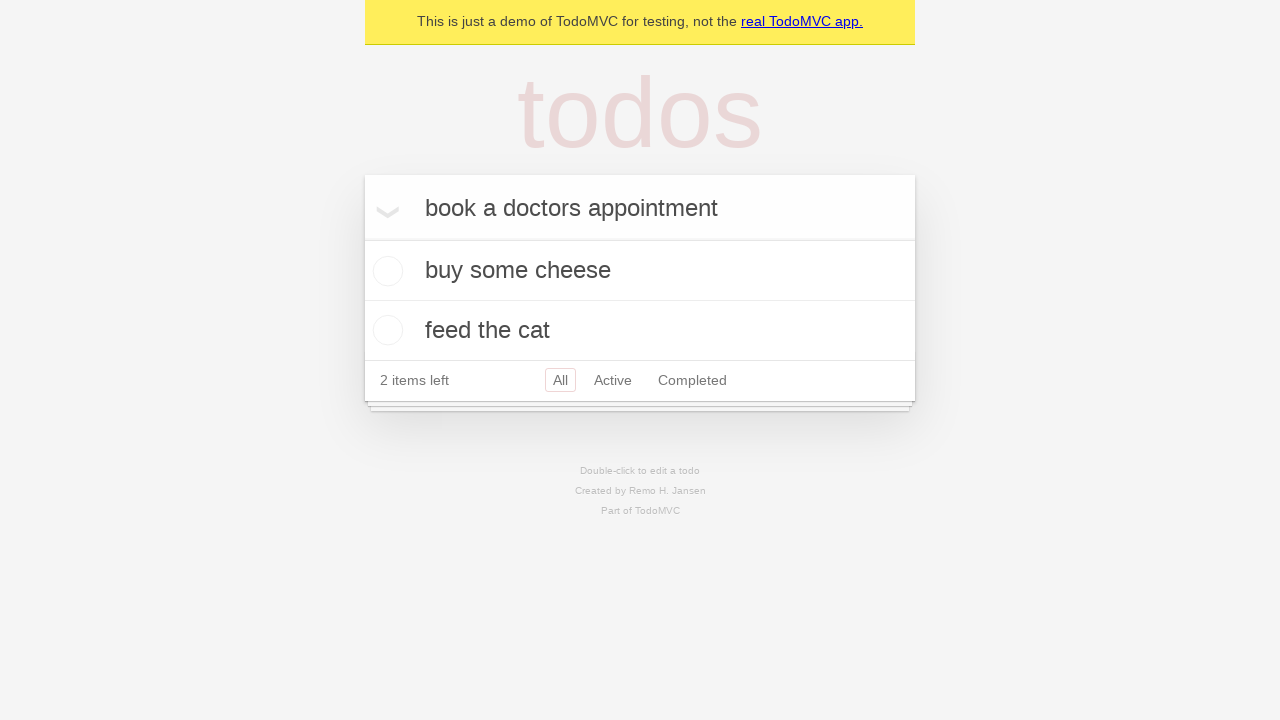

Pressed Enter to create third todo on internal:attr=[placeholder="What needs to be done?"i]
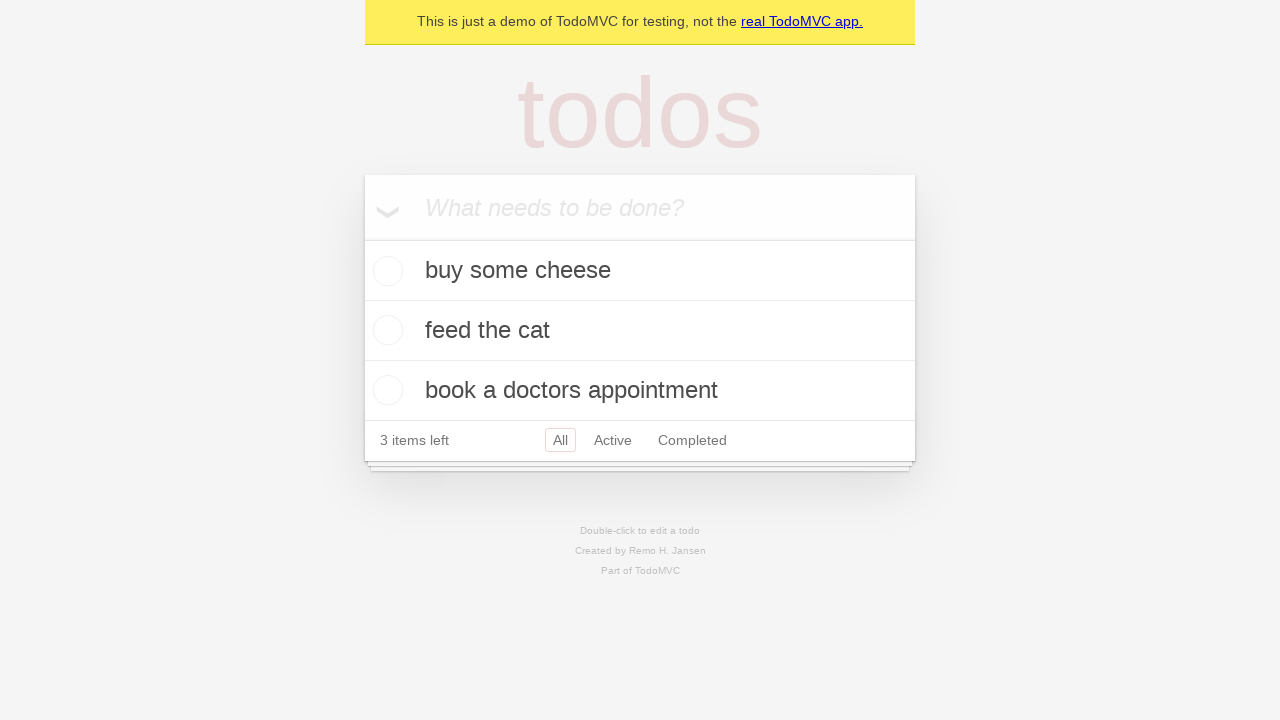

Clicked Active filter link at (613, 440) on internal:role=link[name="Active"i]
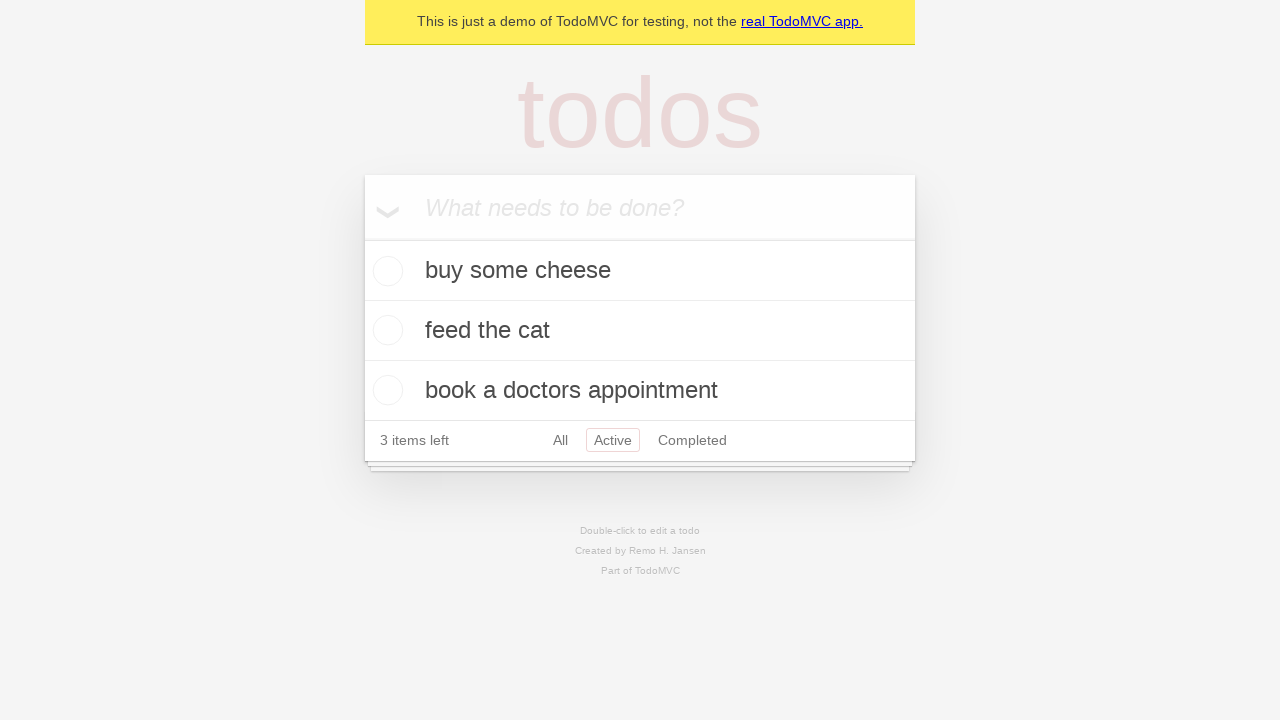

Clicked Completed filter link at (692, 440) on internal:role=link[name="Completed"i]
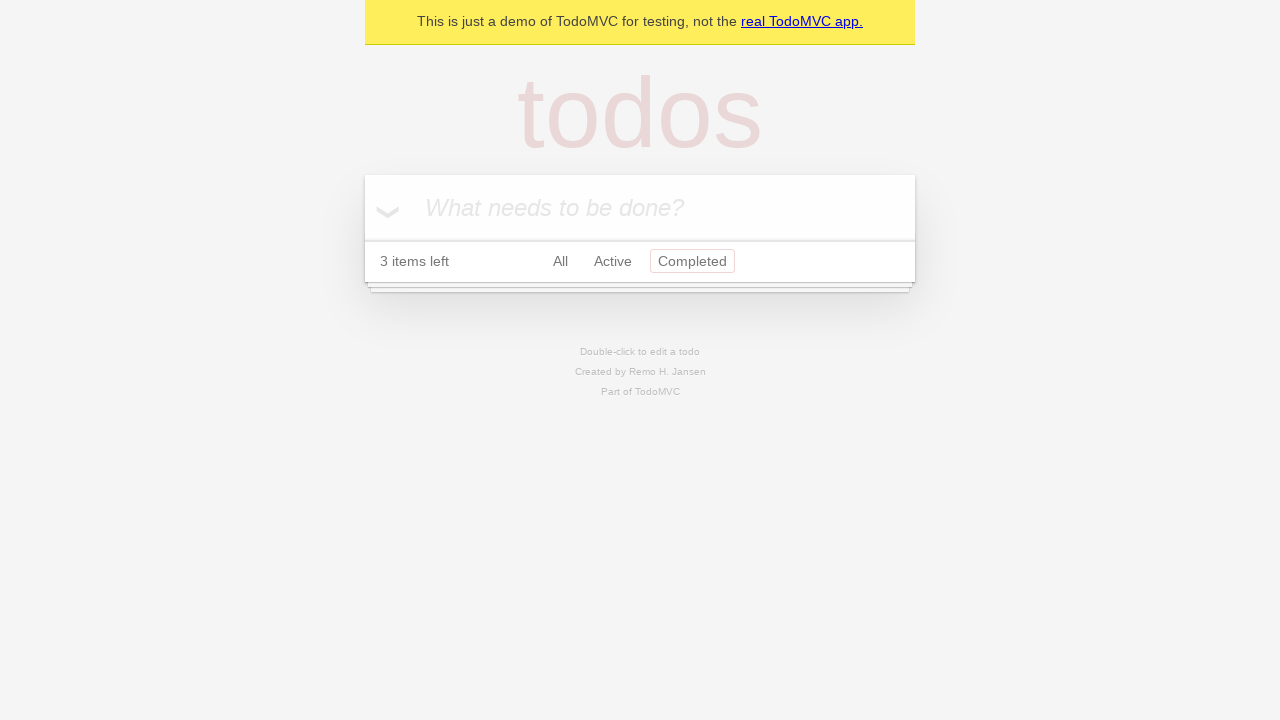

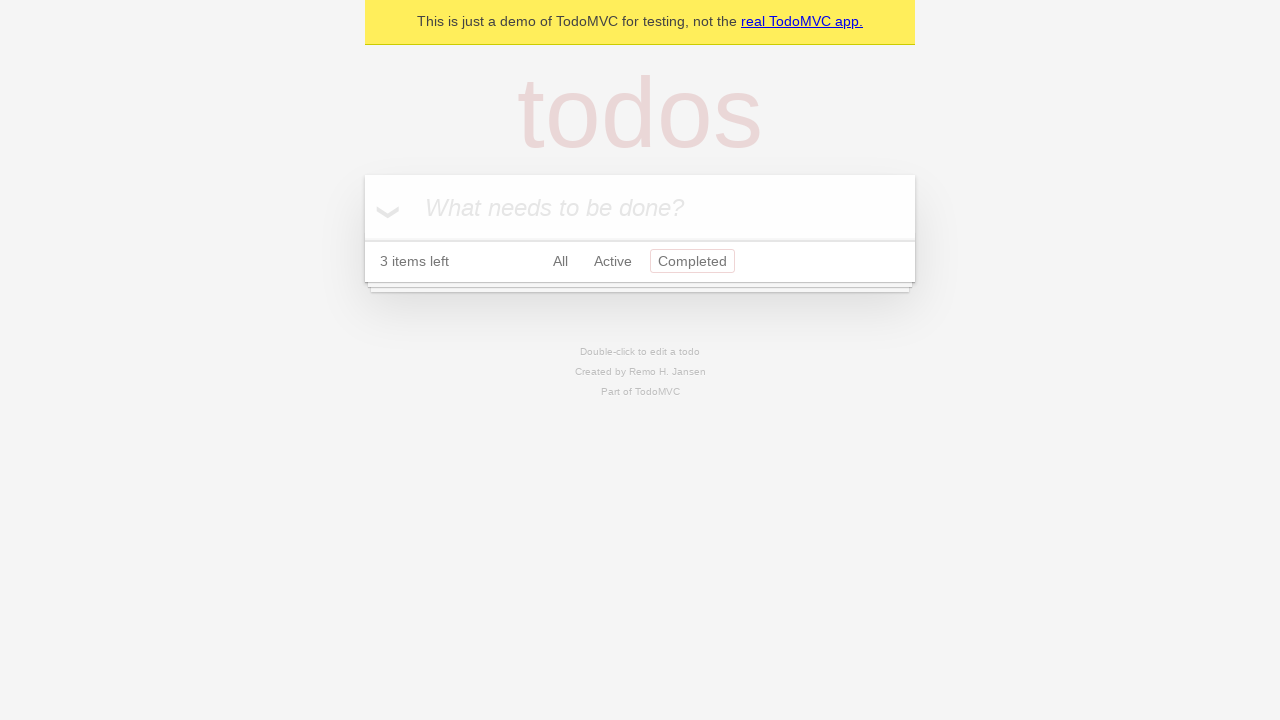